Opens the OrangeHRM demo website and verifies that the page title contains "Orange"

Starting URL: https://opensource-demo.orangehrmlive.com/

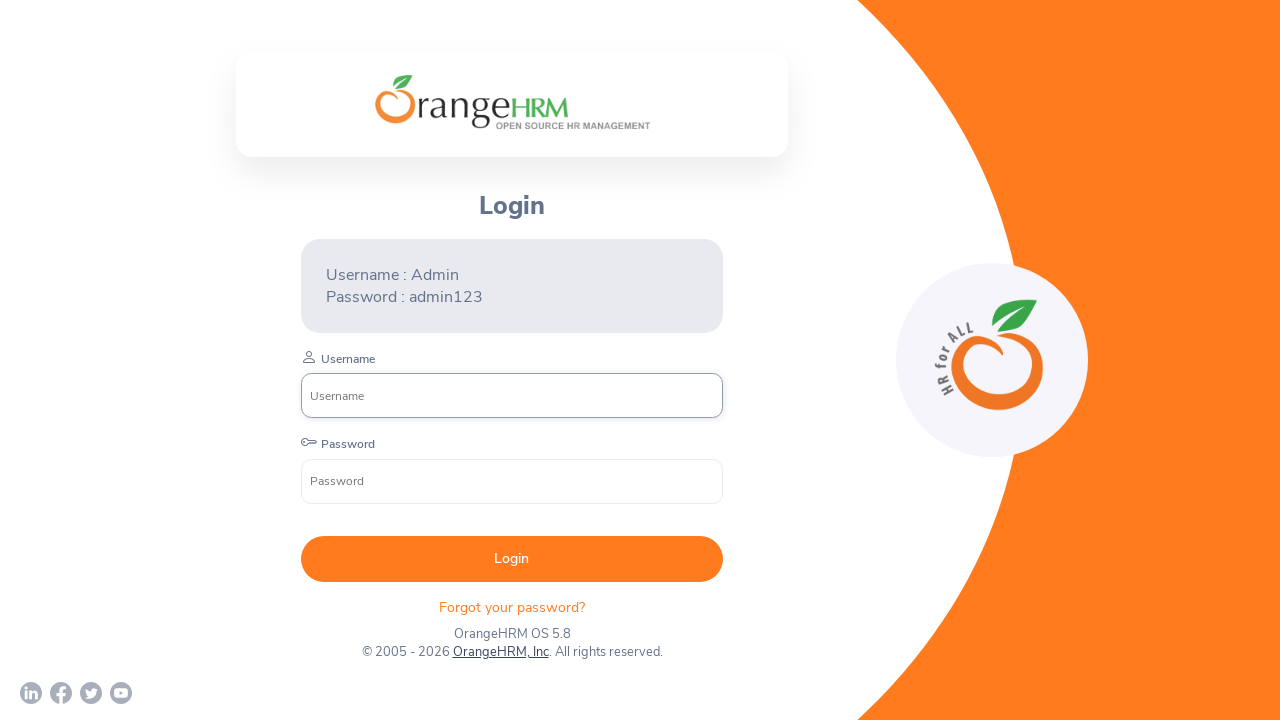

Page loaded with domcontentloaded state
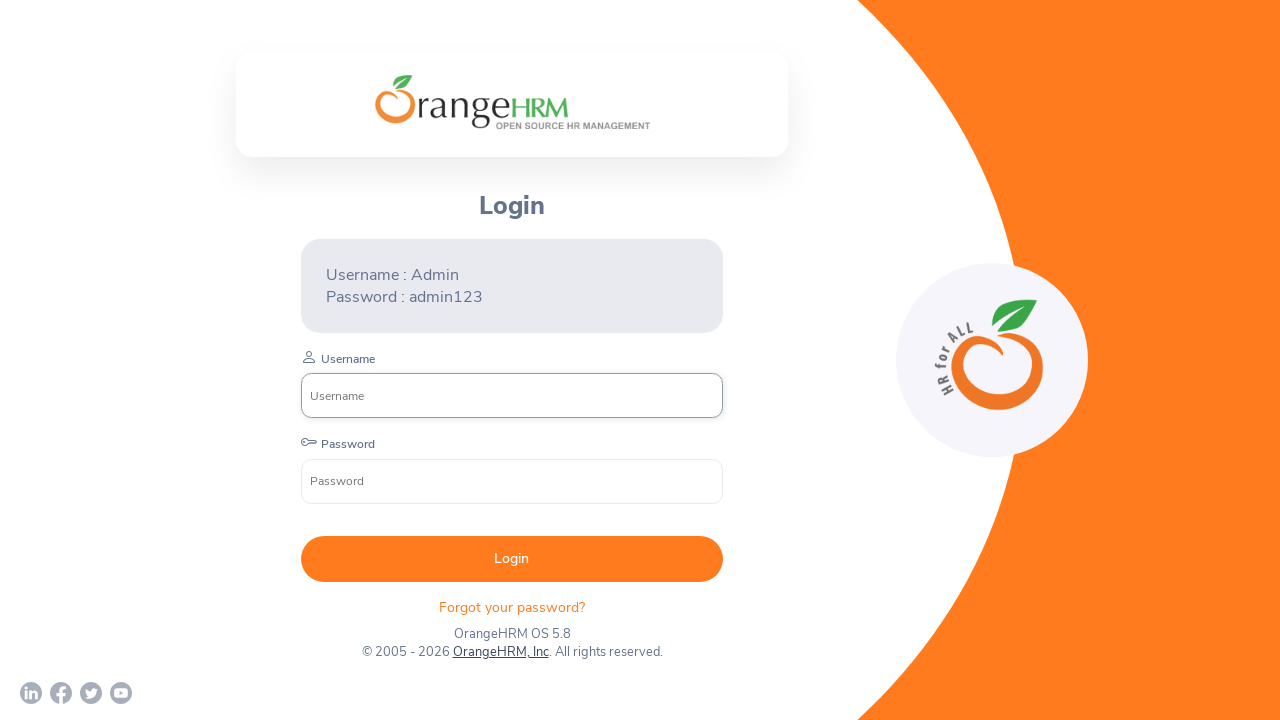

Verified page title contains 'Orange'
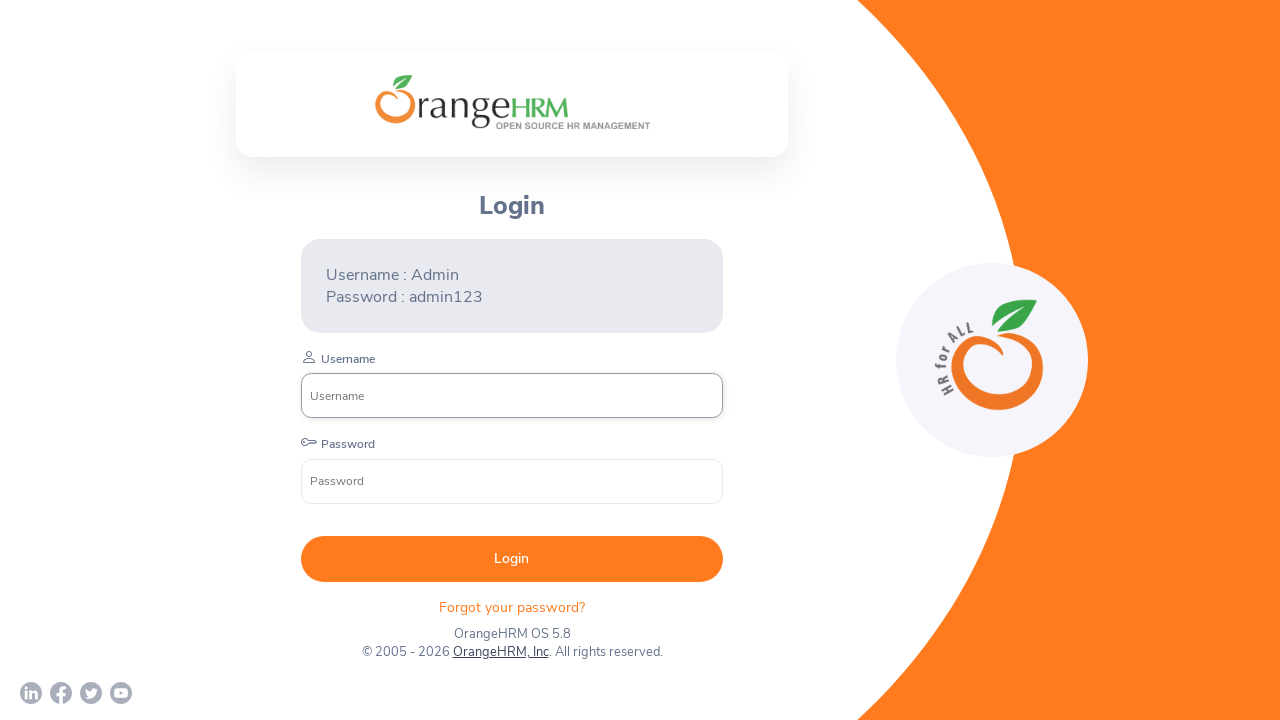

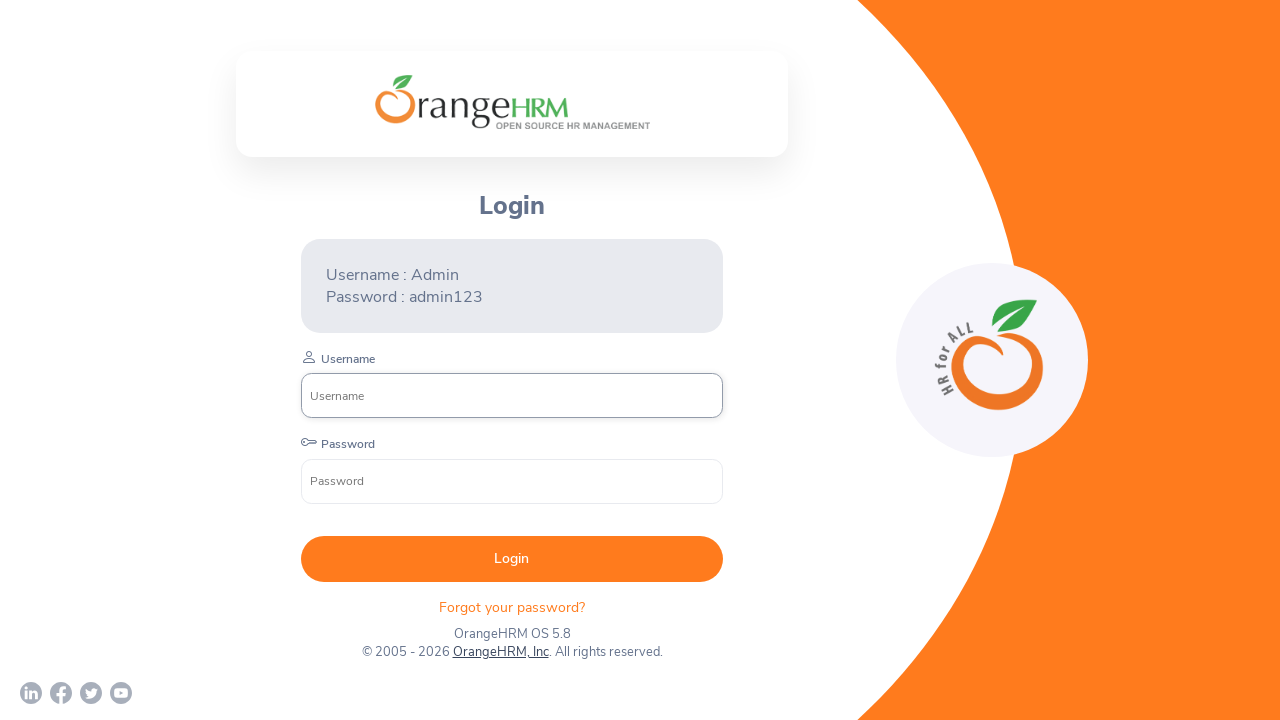